Tests the landing page and clicking the get started button to navigate to the home page

Starting URL: https://dsportalapp.herokuapp.com/

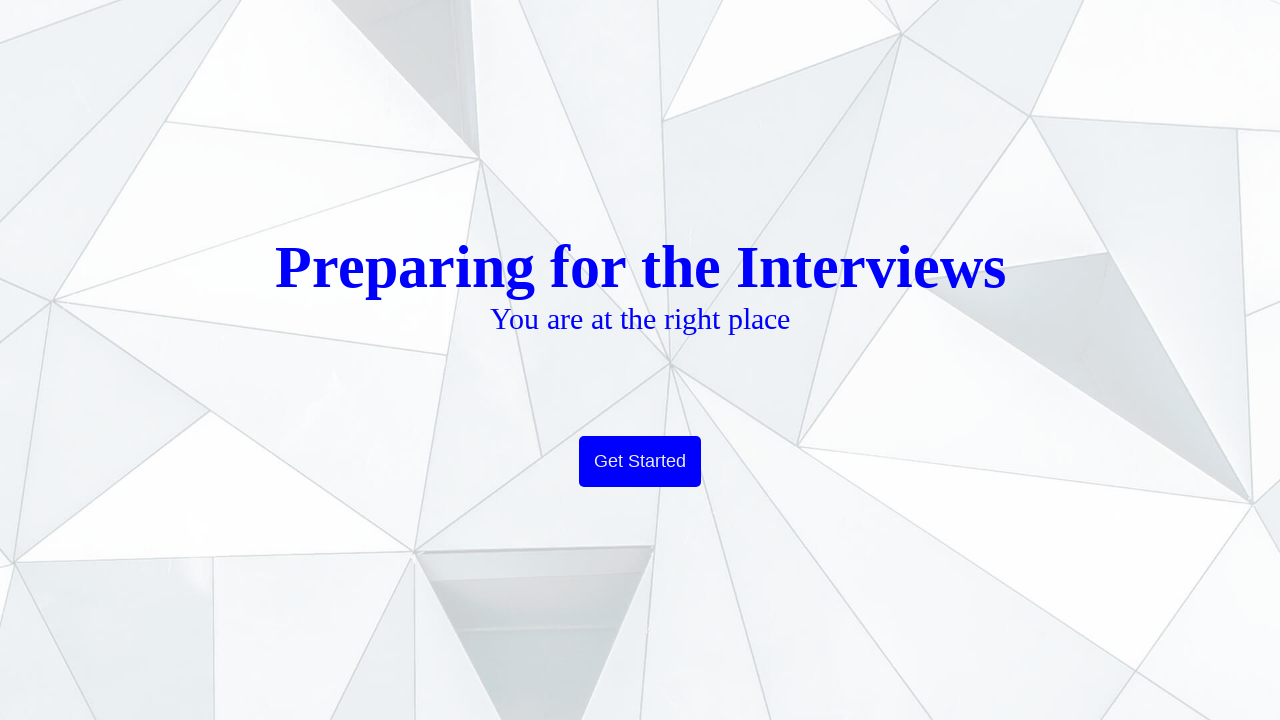

Clicked 'Get Started' button on landing page to navigate to home page at (640, 462) on button:has-text('Get Started')
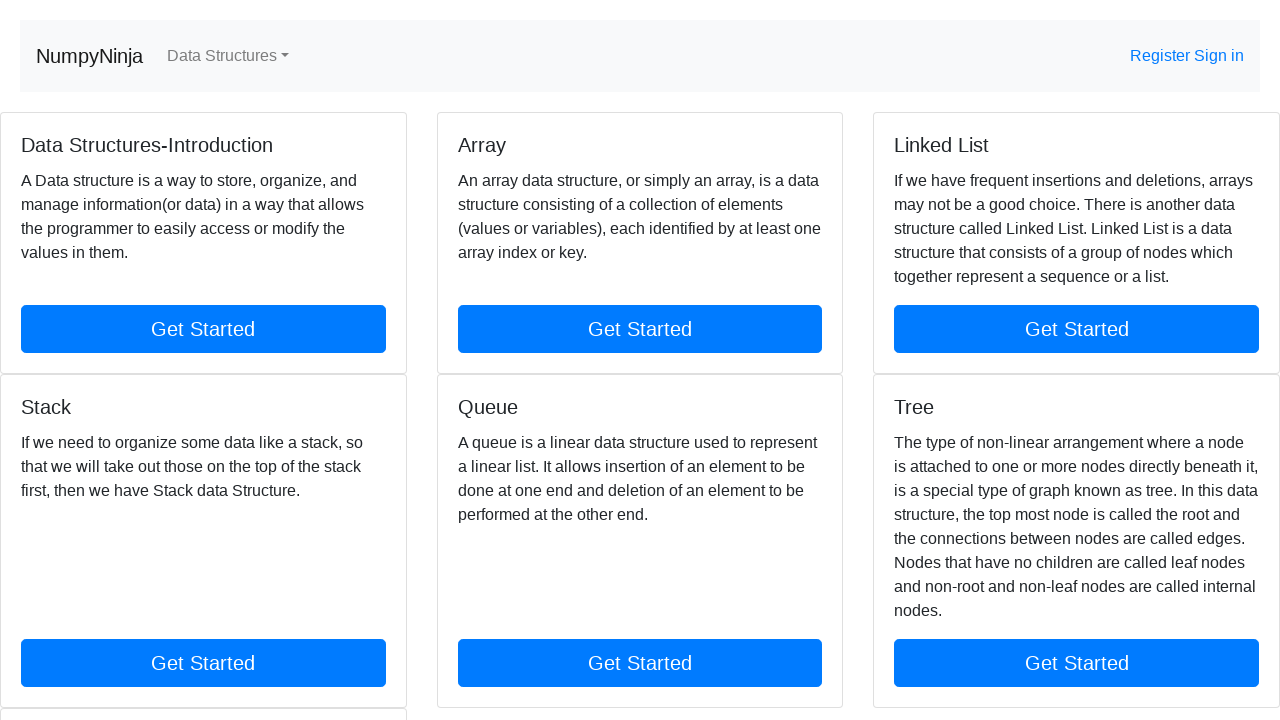

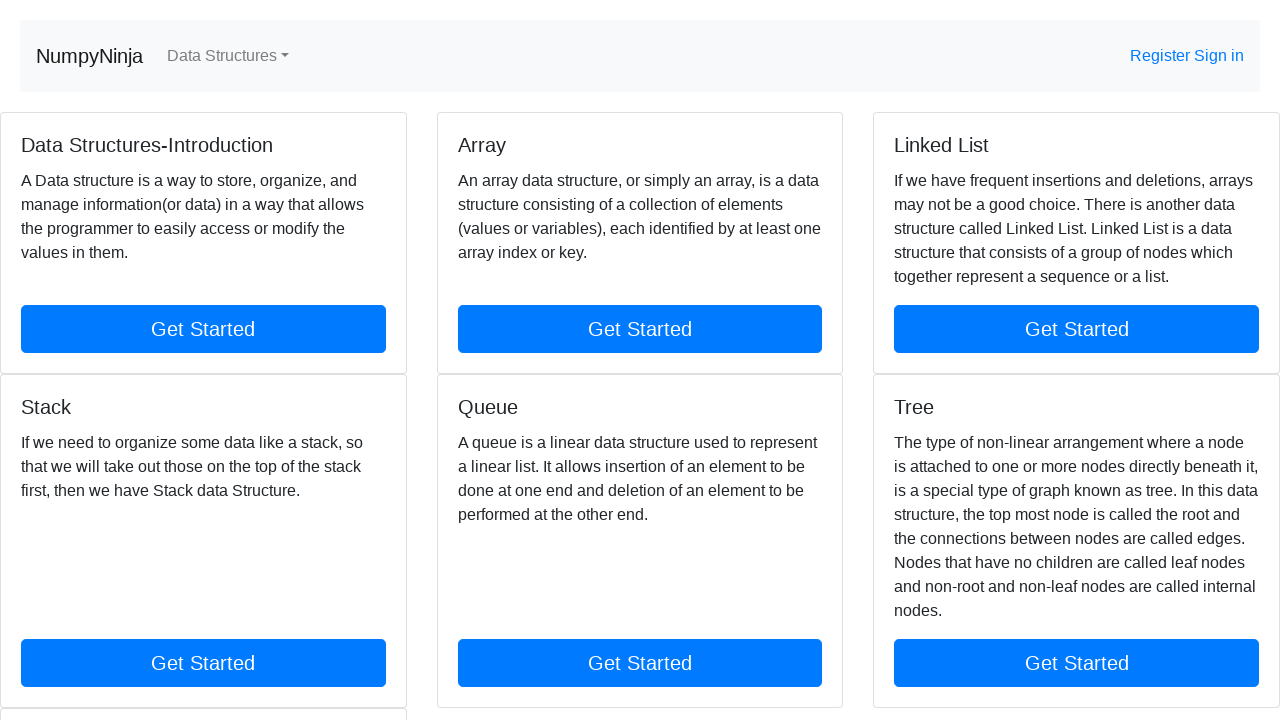